Tests text input fields by filling in name, email, phone, and address fields with valid data on a test automation practice website

Starting URL: https://testautomationpractice.blogspot.com/

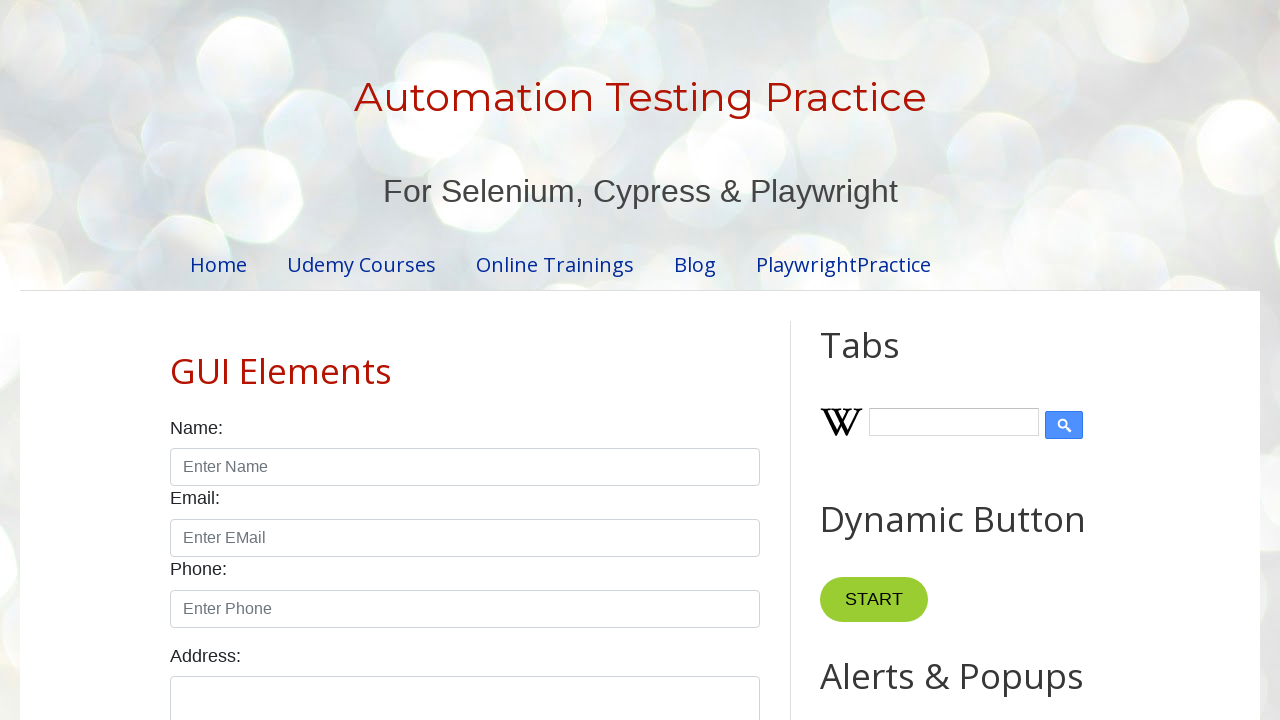

Filled name field with 'Aman Gupta' on input#name
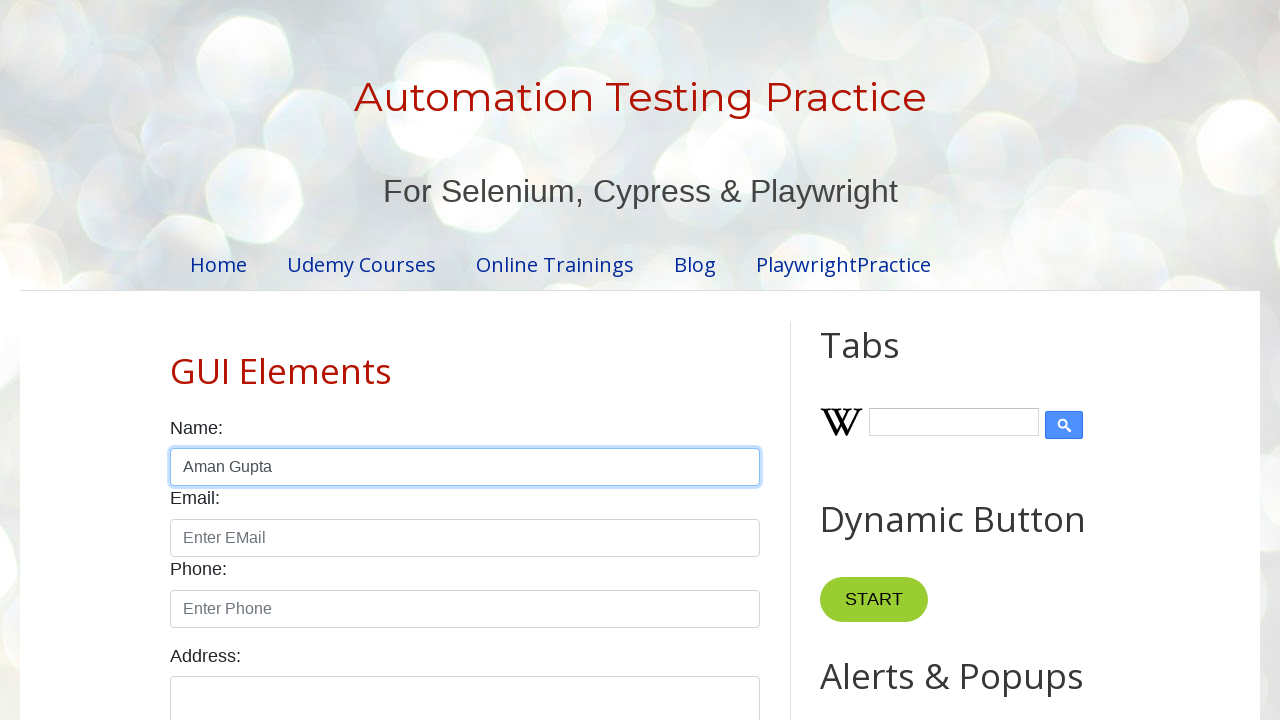

Filled email field with 'amangupta667@yahoo.com' on input#email
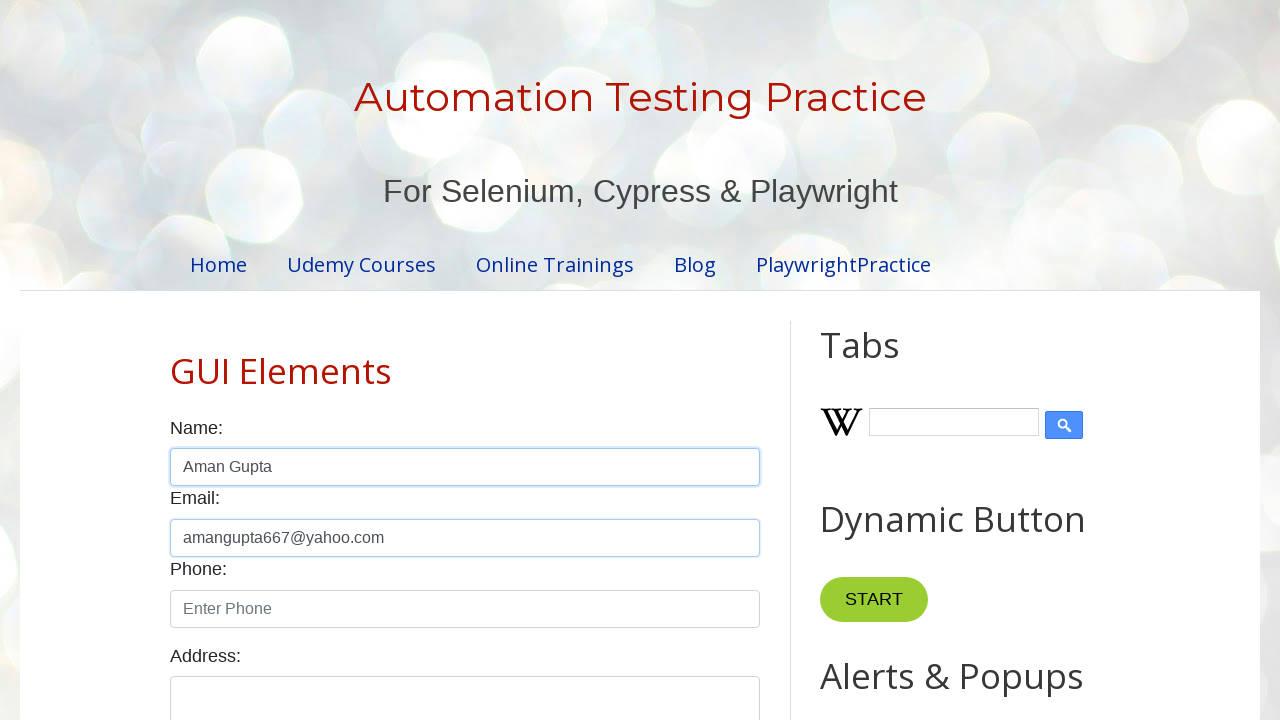

Filled phone field with '9826311979' on input#phone
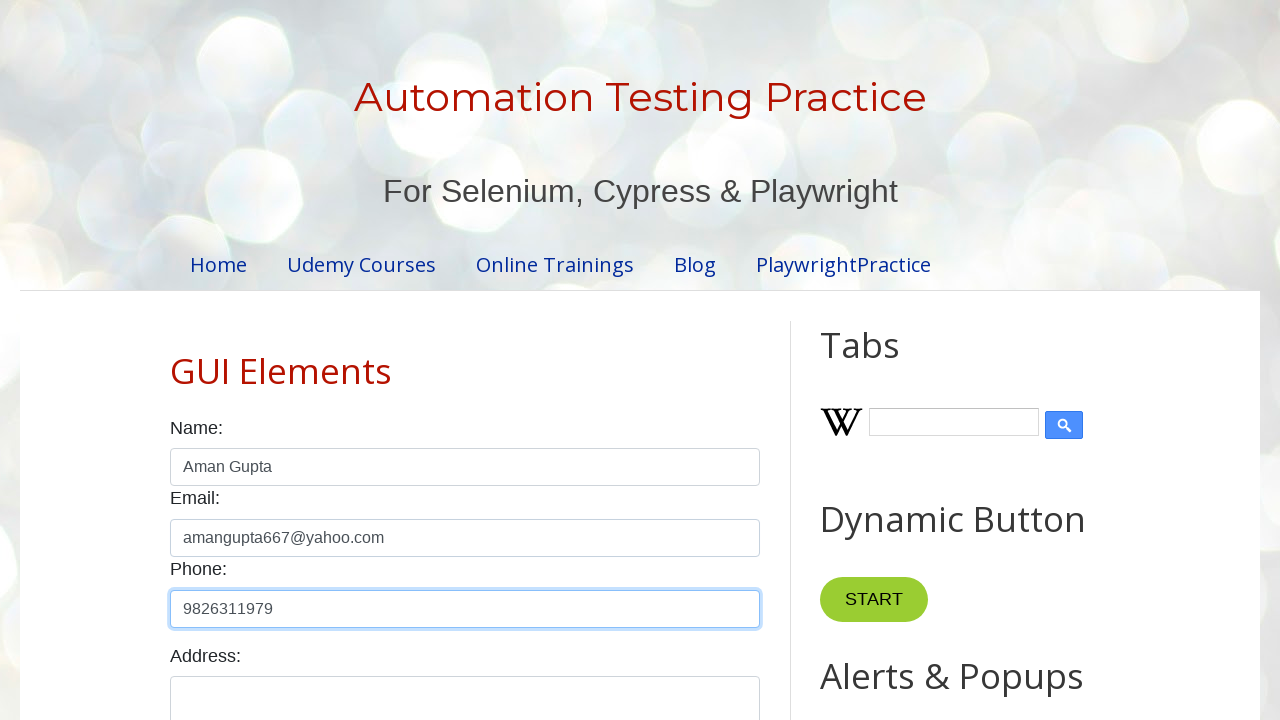

Filled address field with '543/4 Saharangpur road, Nagpur, Maharashtra' on textarea#textarea
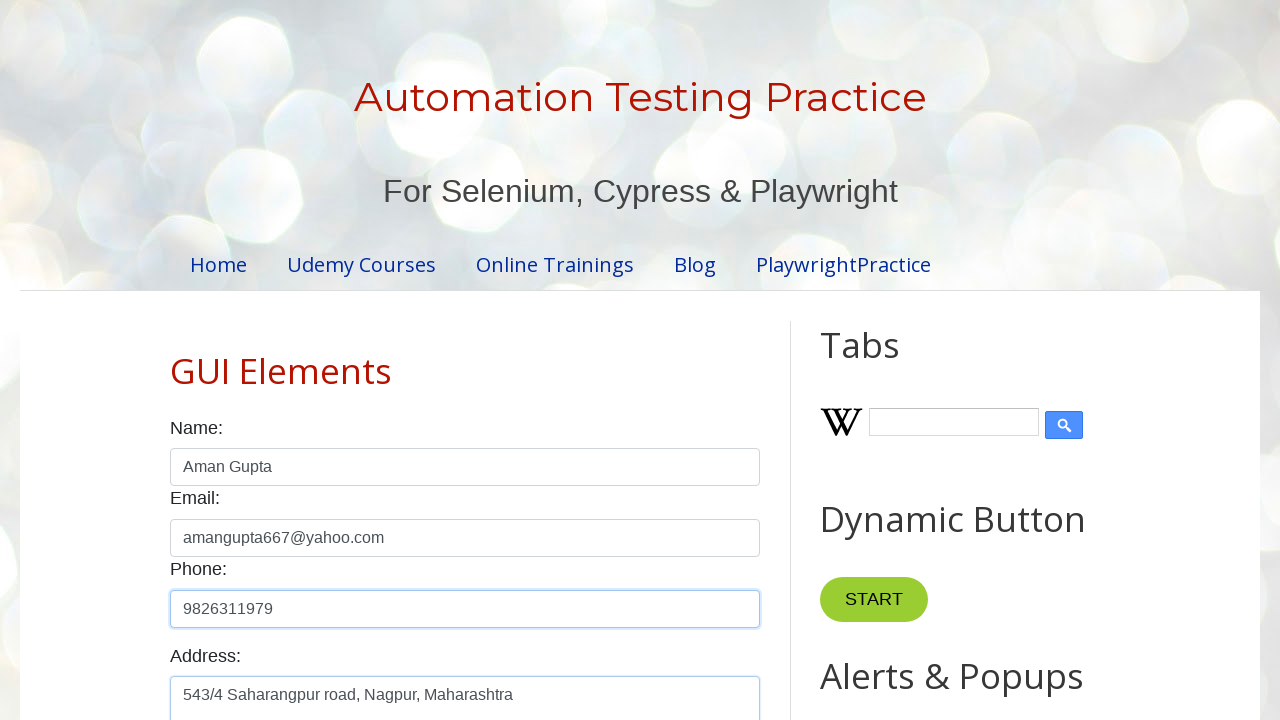

Verified name field contains 'Aman Gupta'
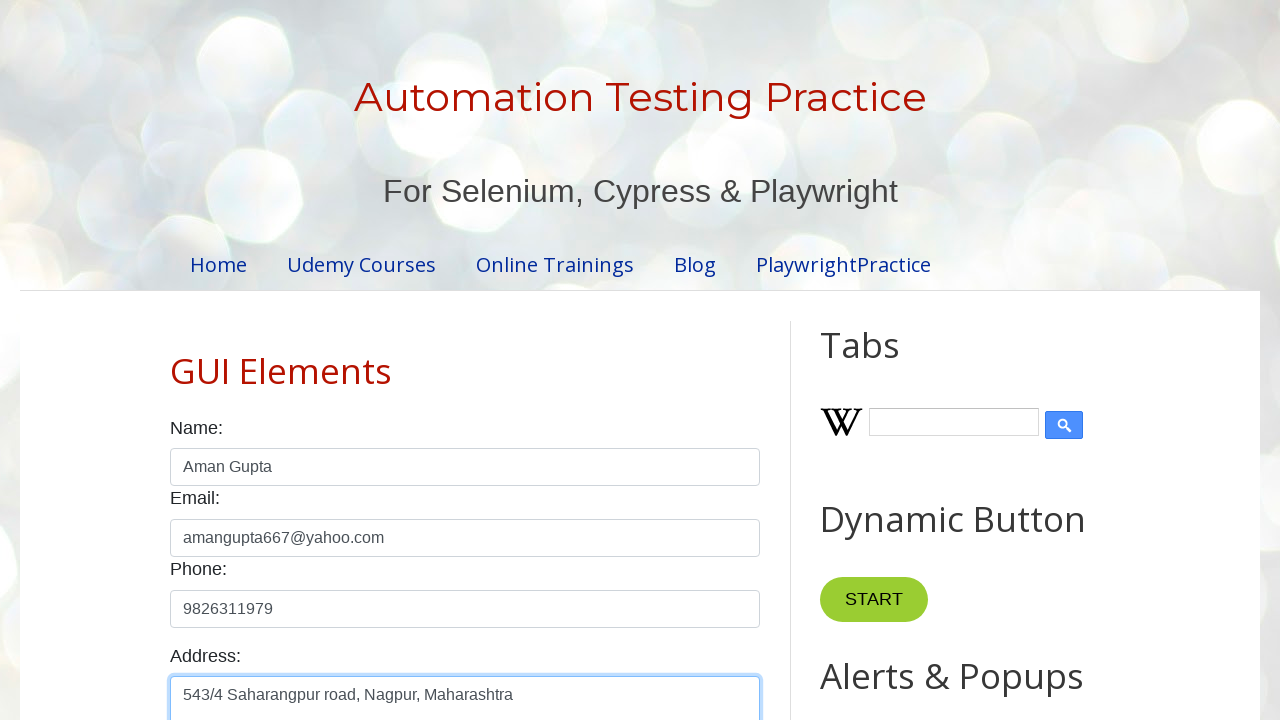

Verified email field contains 'amangupta667@yahoo.com'
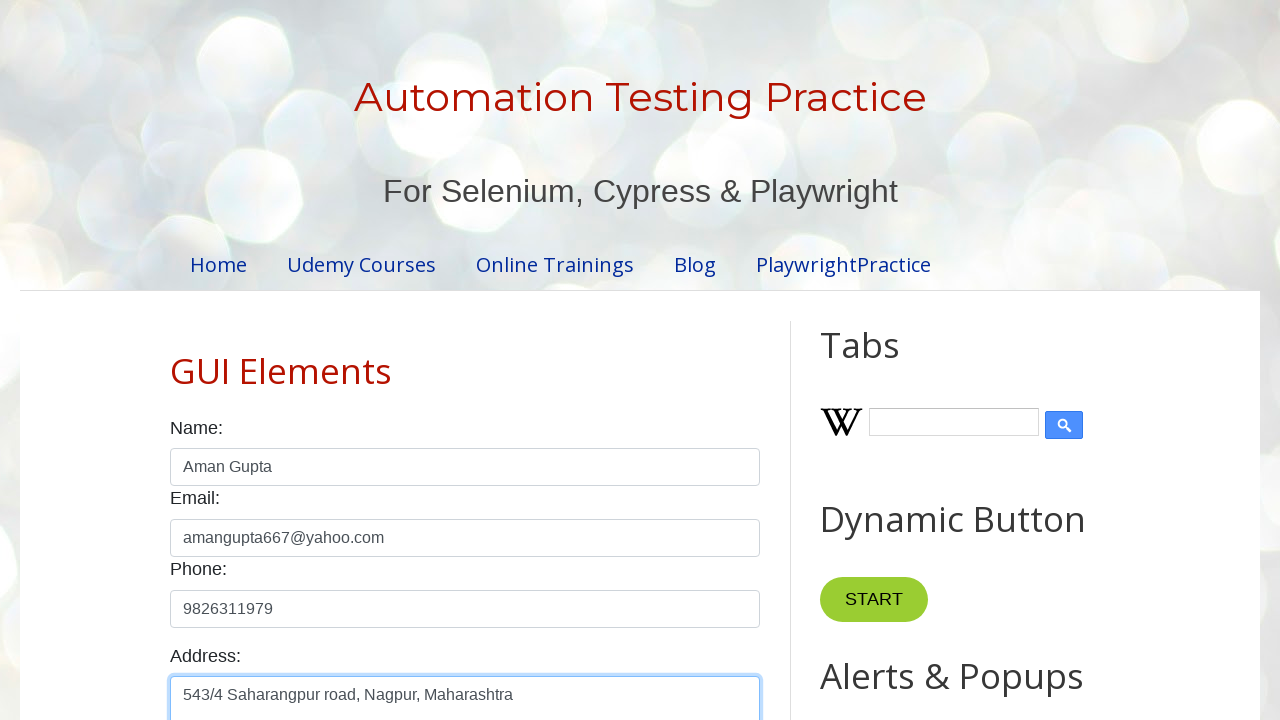

Verified phone field contains '9826311979'
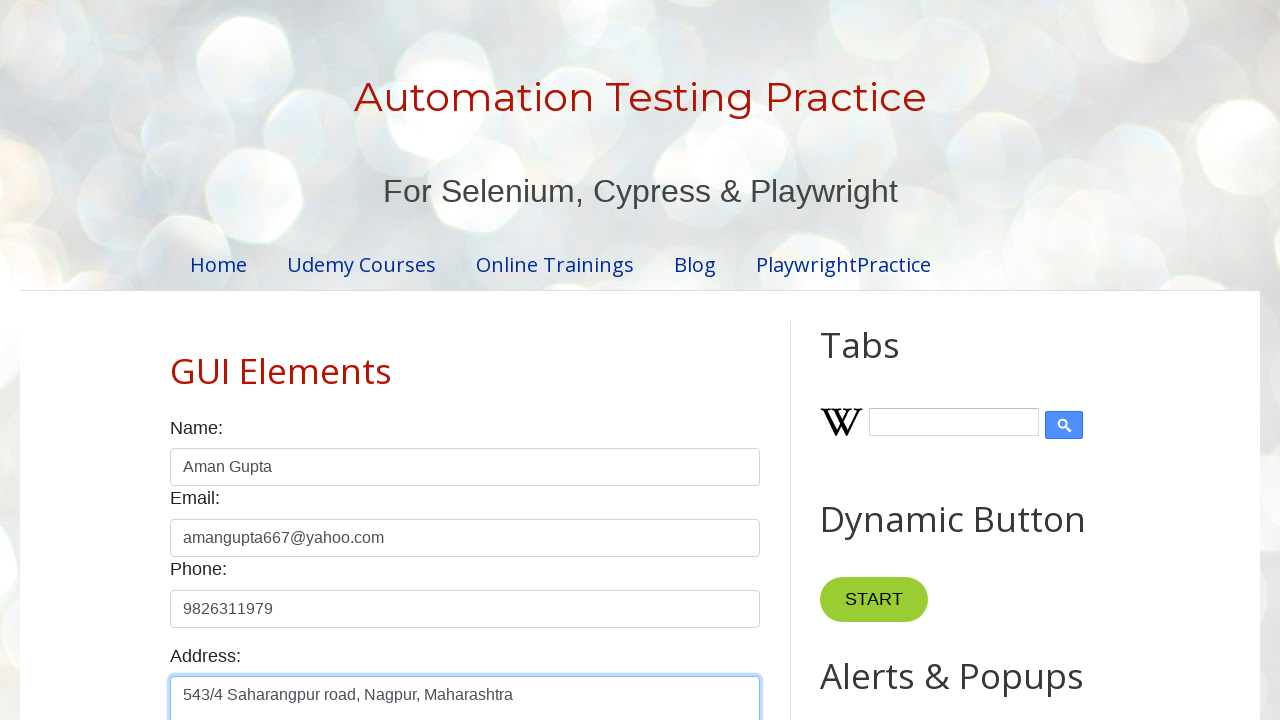

Verified address field contains '543/4 Saharangpur road, Nagpur, Maharashtra'
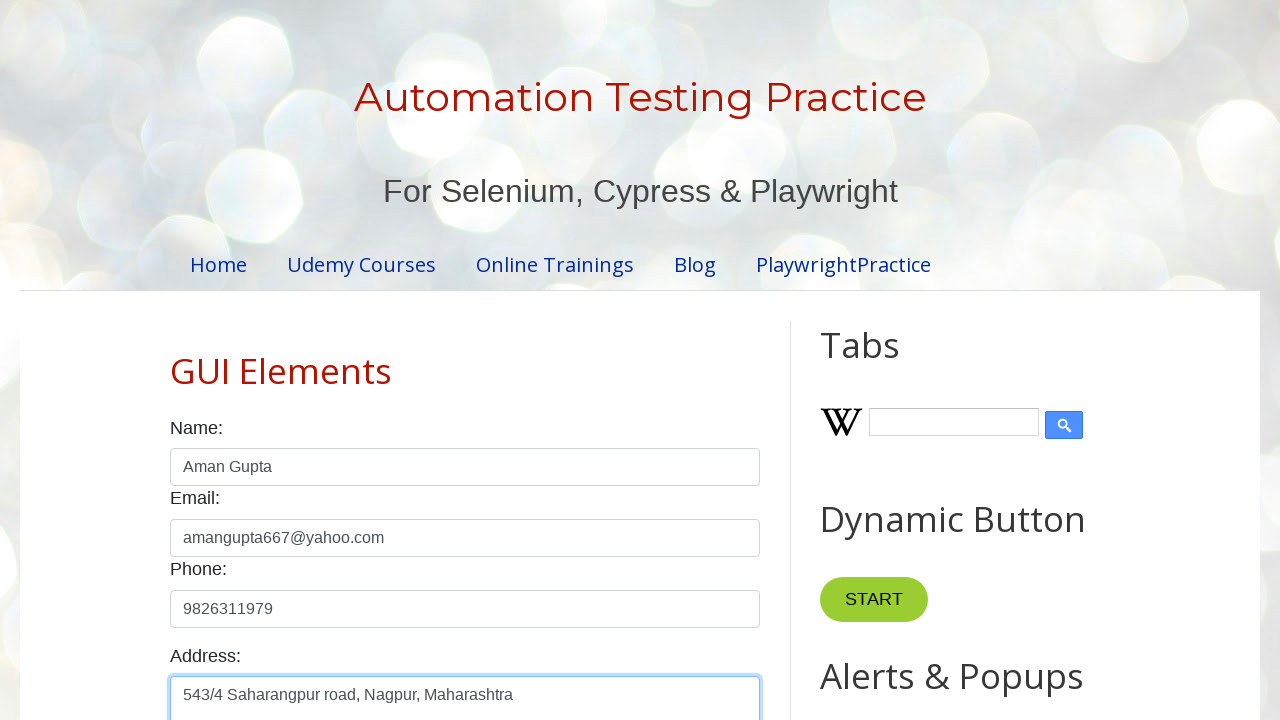

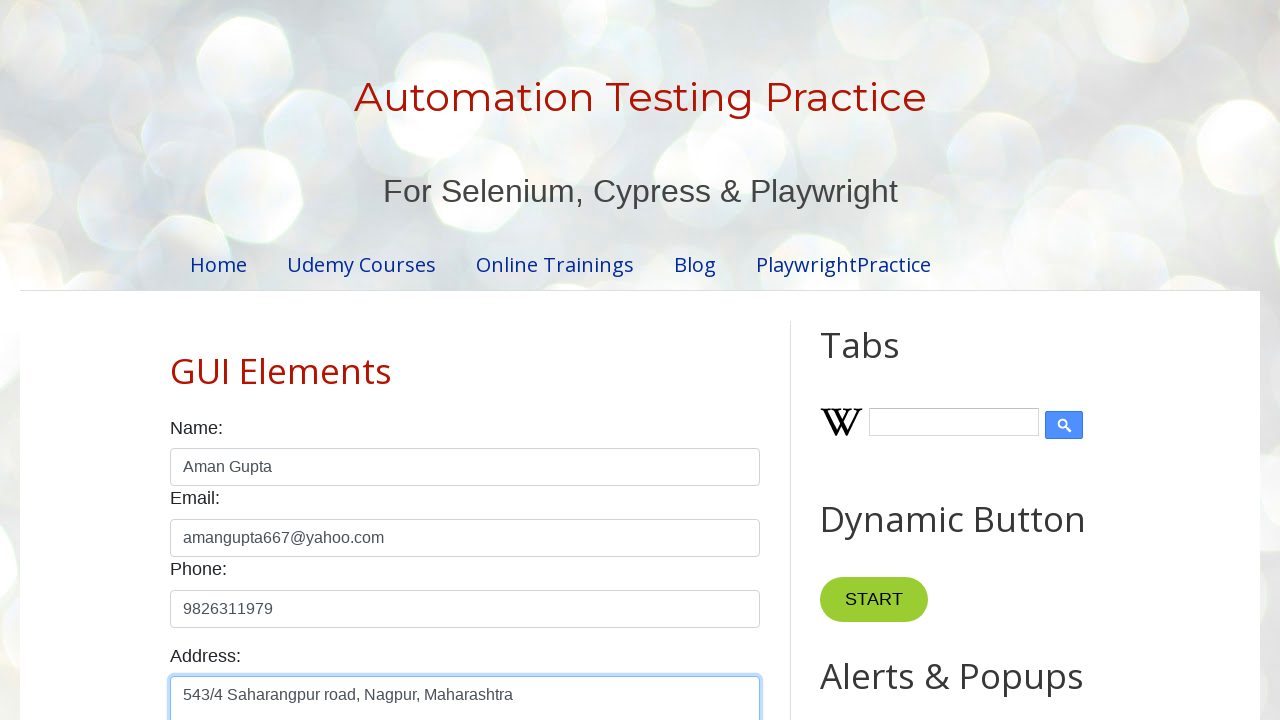